Tests single checkbox functionality by checking a checkbox and submitting the form

Starting URL: https://www.qa-practice.com/elements/checkbox/single_checkbox

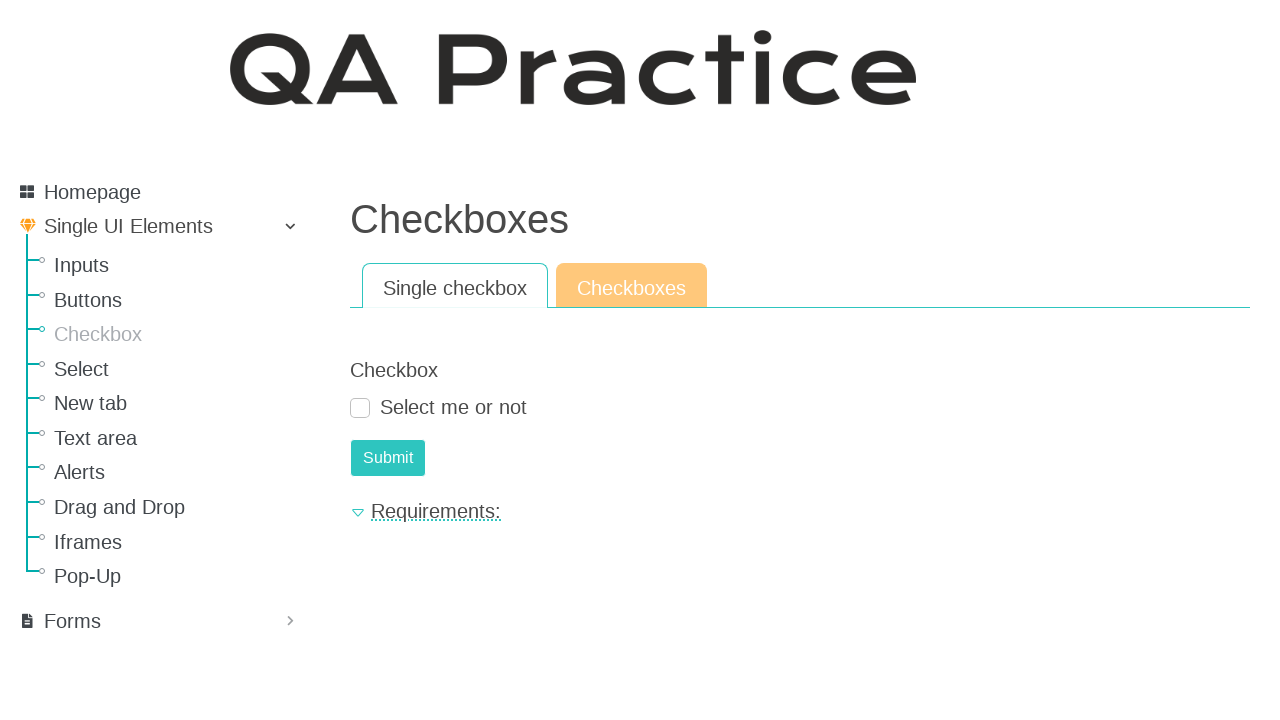

Checked the single checkbox at (360, 408) on xpath=//input[@id="id_checkbox_0"]
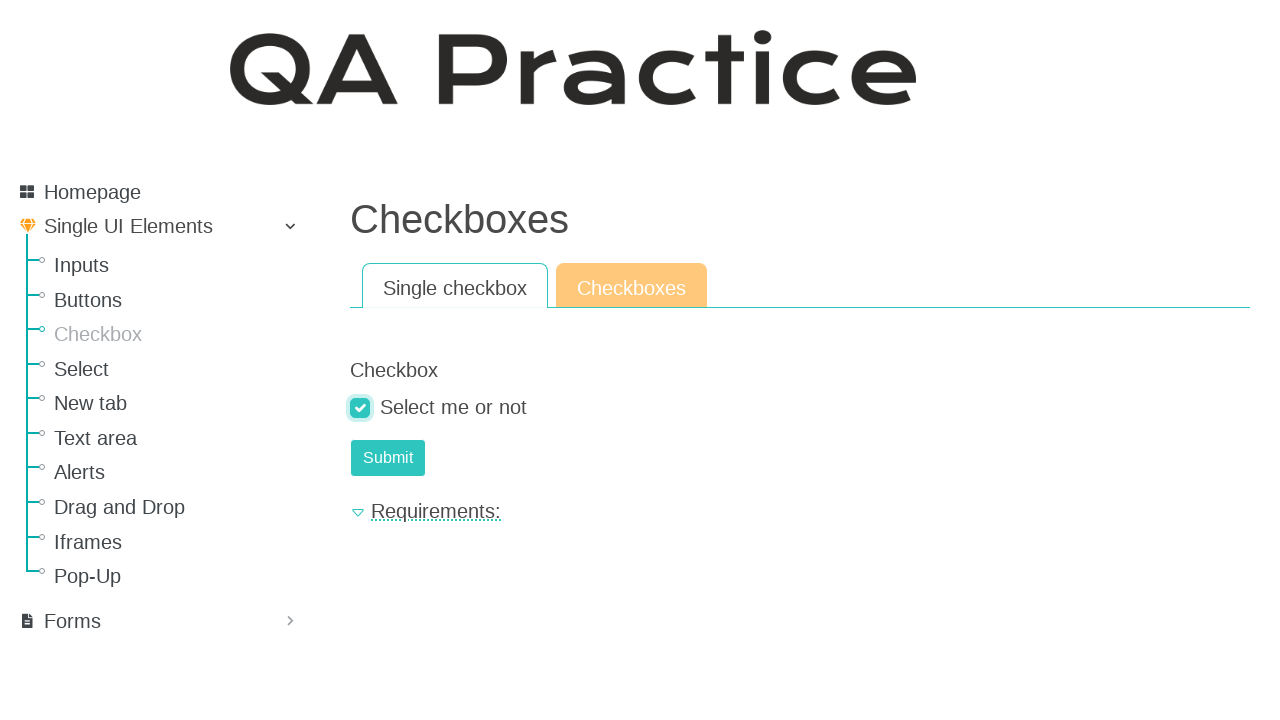

Clicked submit button to submit the form at (388, 458) on #submit-id-submit
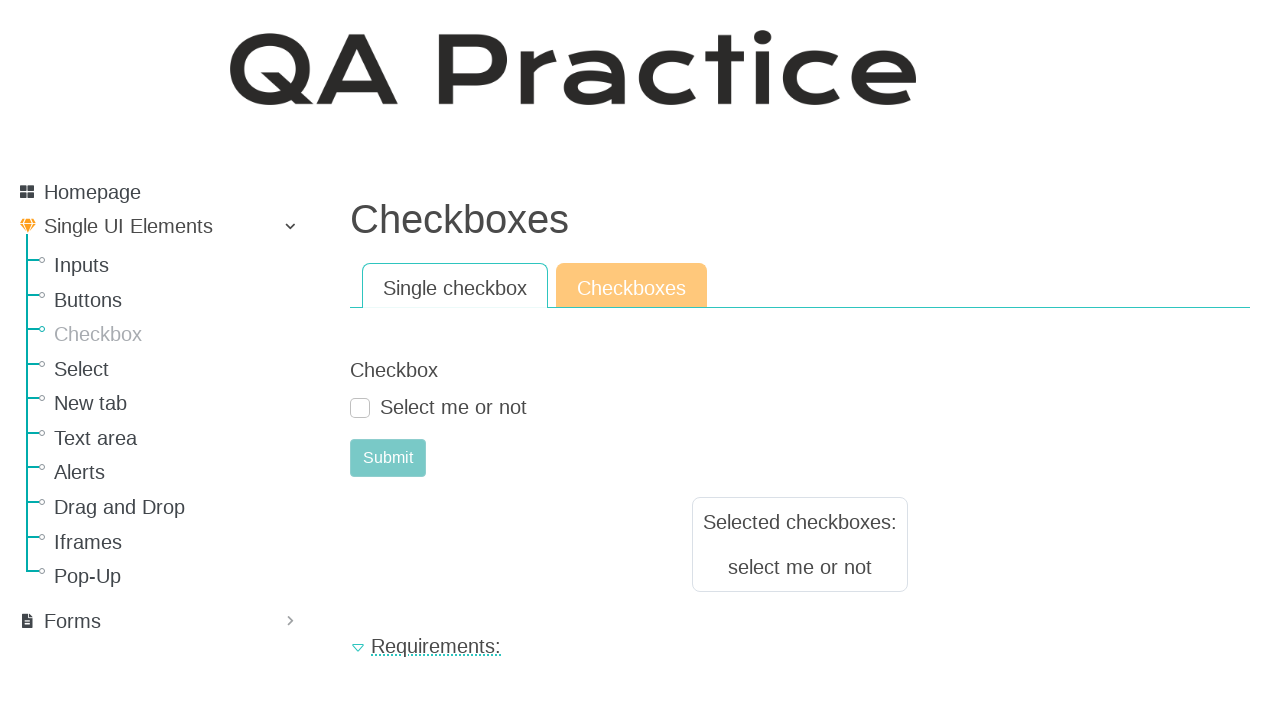

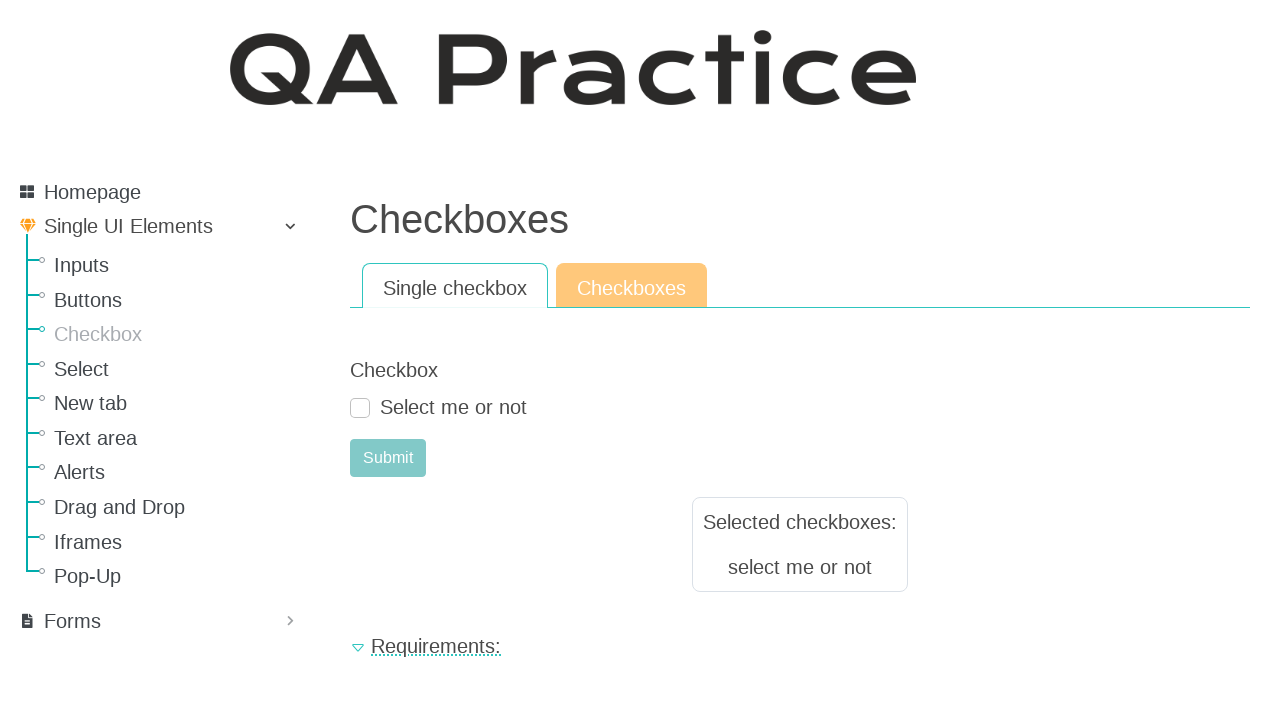